Tests slider functionality by dragging the slider element to a new position and verifying the value updates

Starting URL: https://demoqa.com/slider

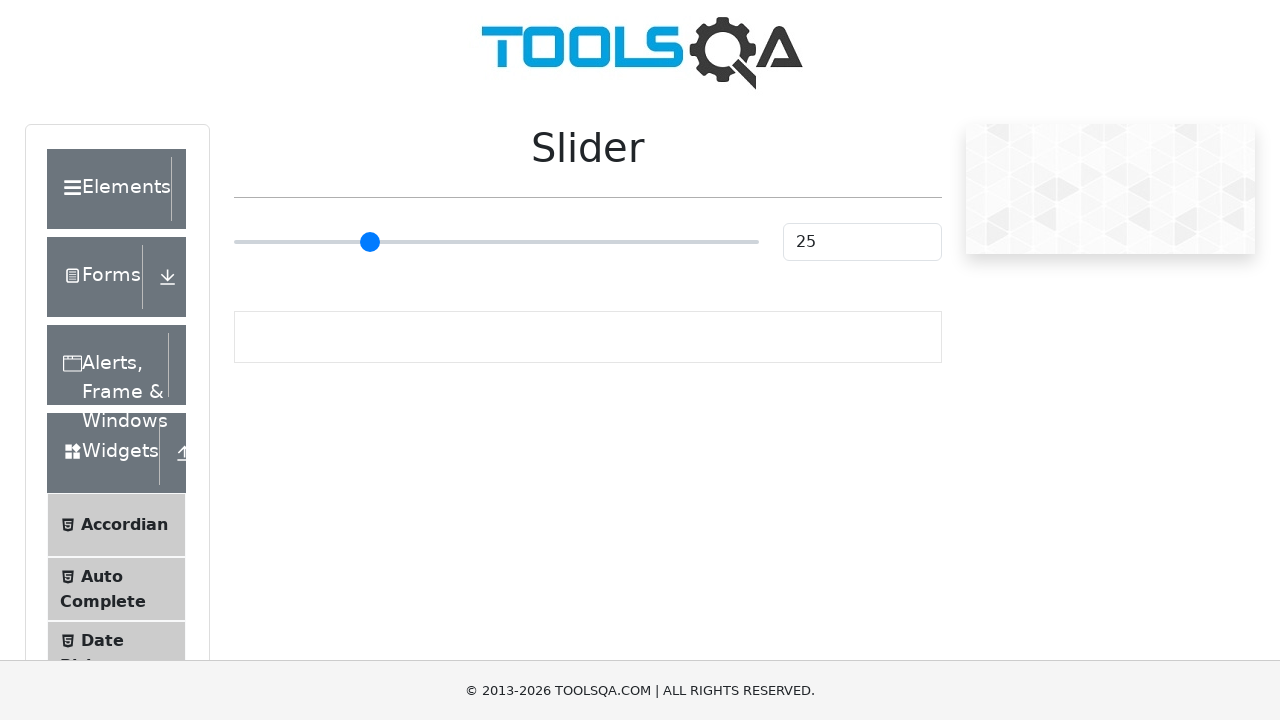

Located slider element with type='range'
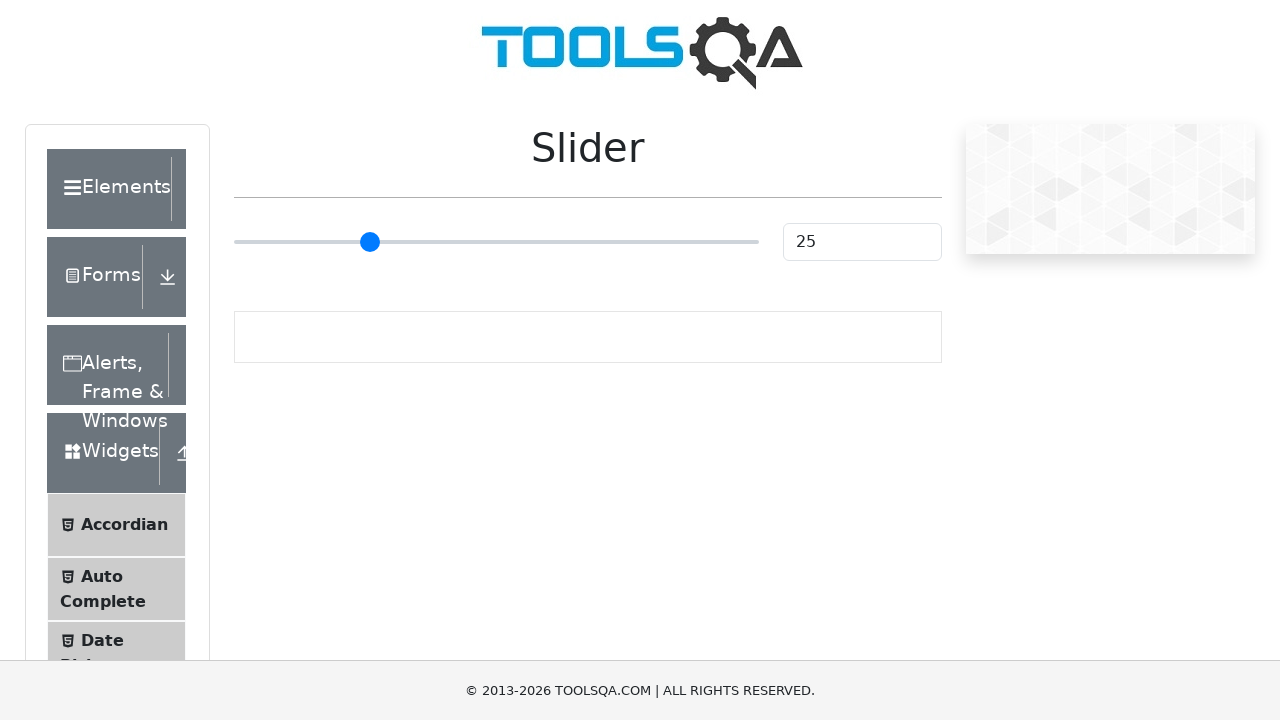

Retrieved slider bounding box for positioning
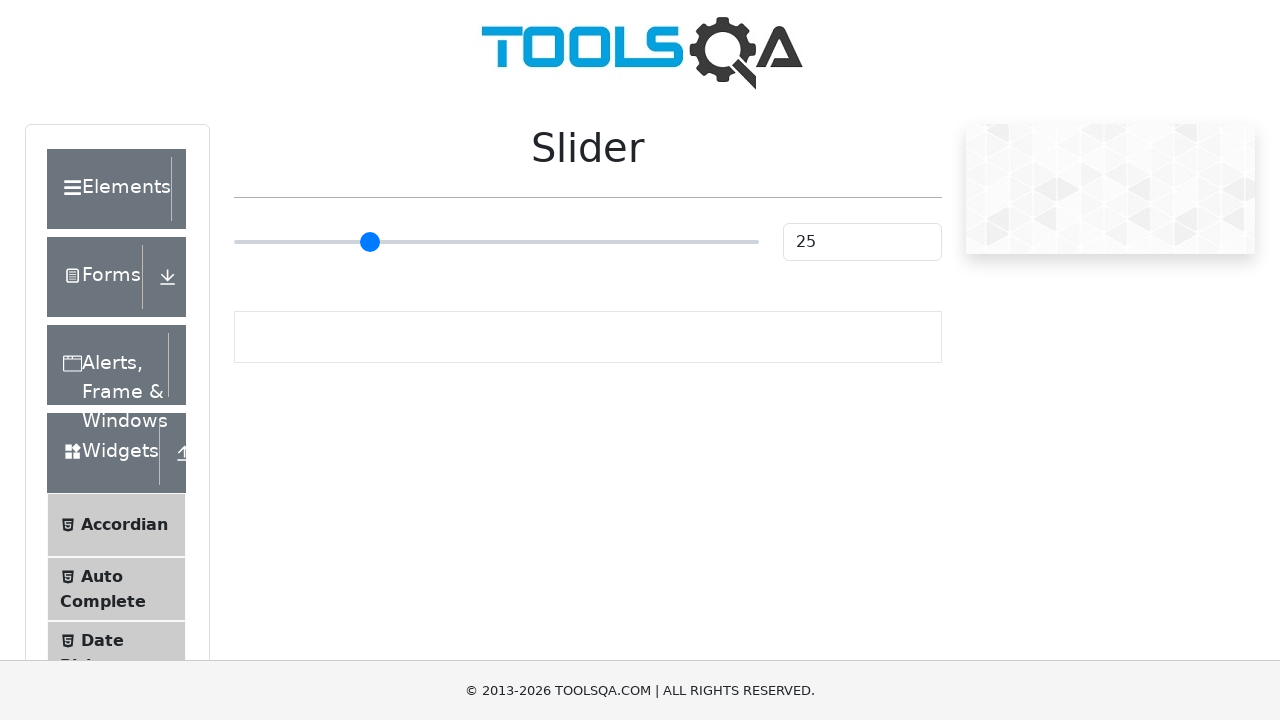

Moved mouse to slider center position at (496, 242)
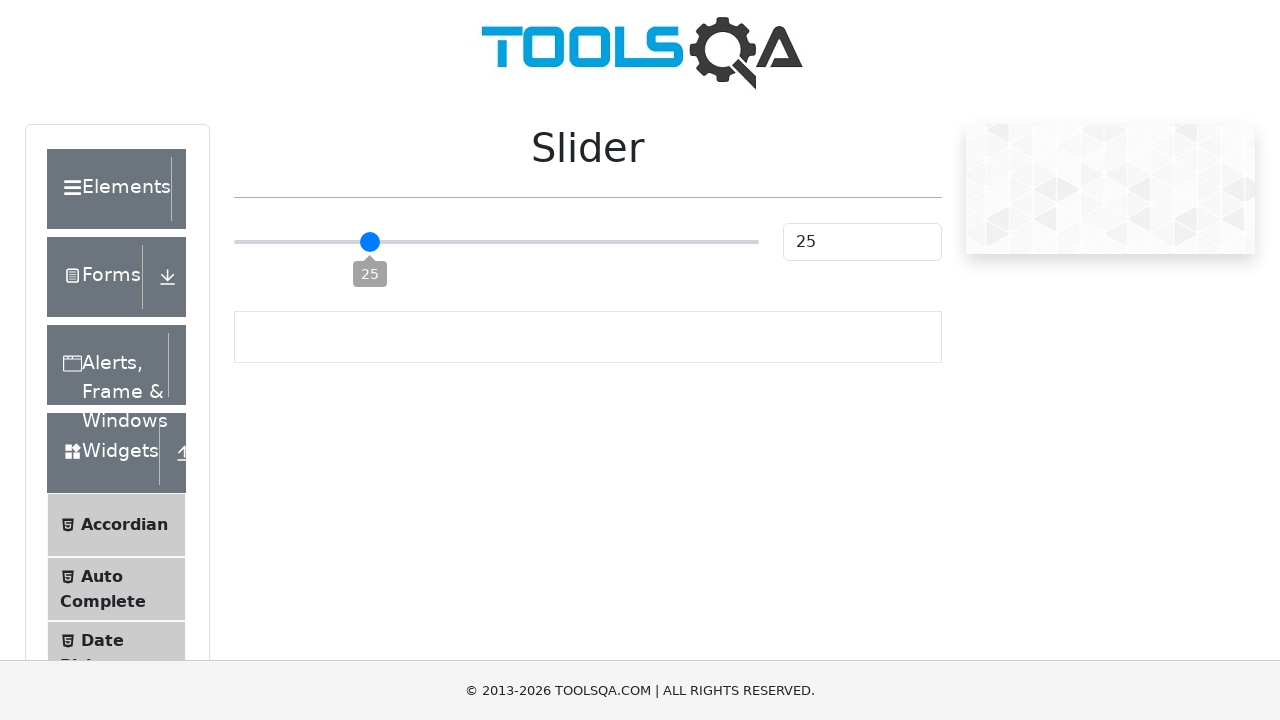

Pressed mouse button down on slider at (496, 242)
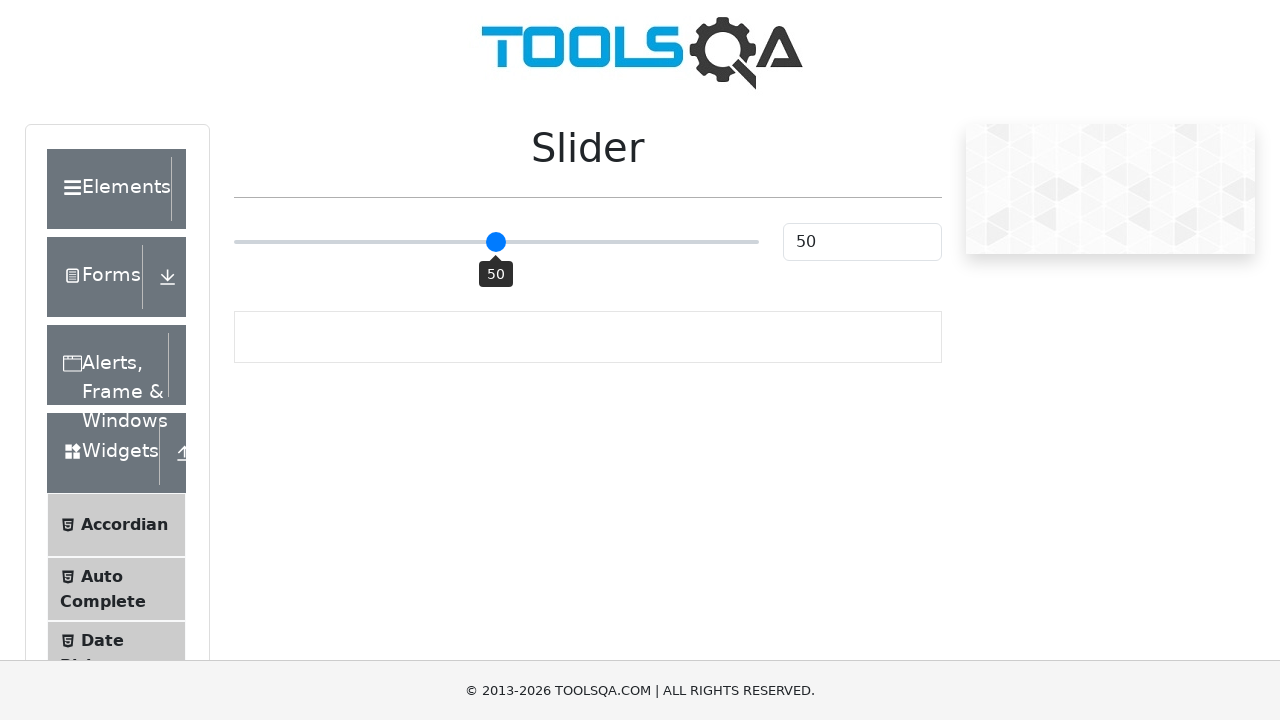

Dragged slider 200 pixels to the right at (696, 242)
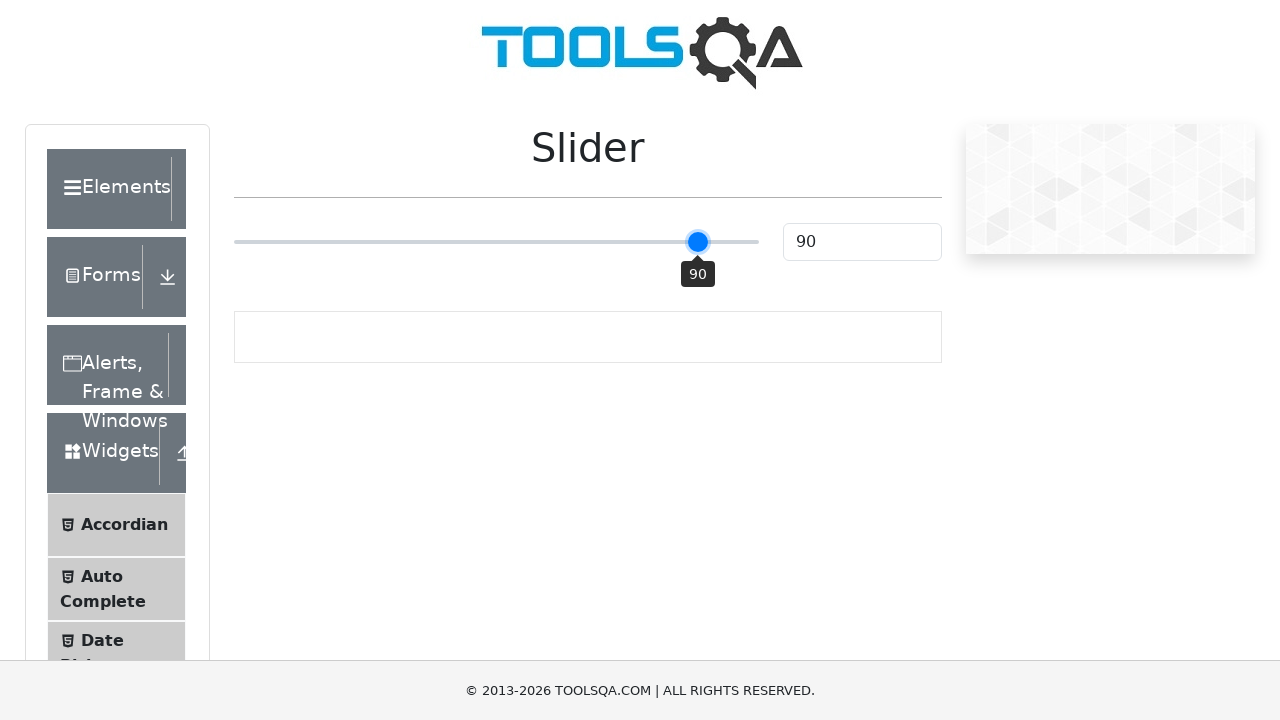

Released mouse button to complete slider drag at (696, 242)
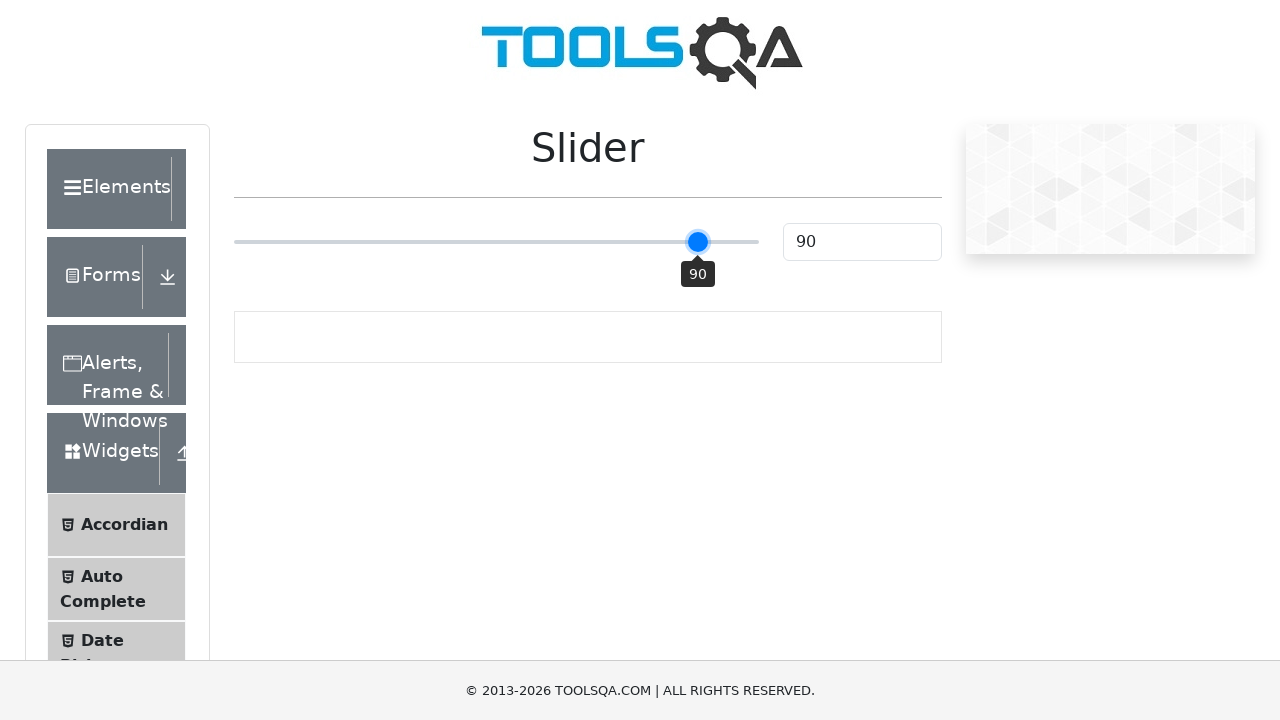

Retrieved updated slider value: 90
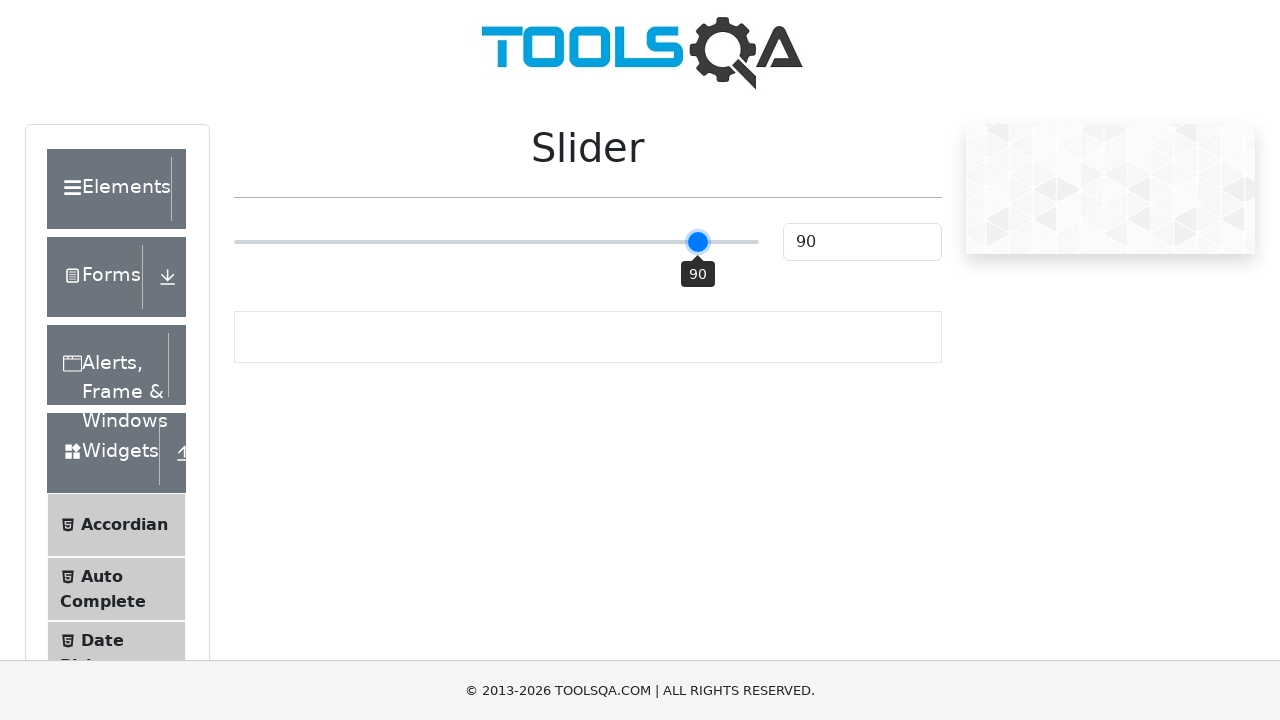

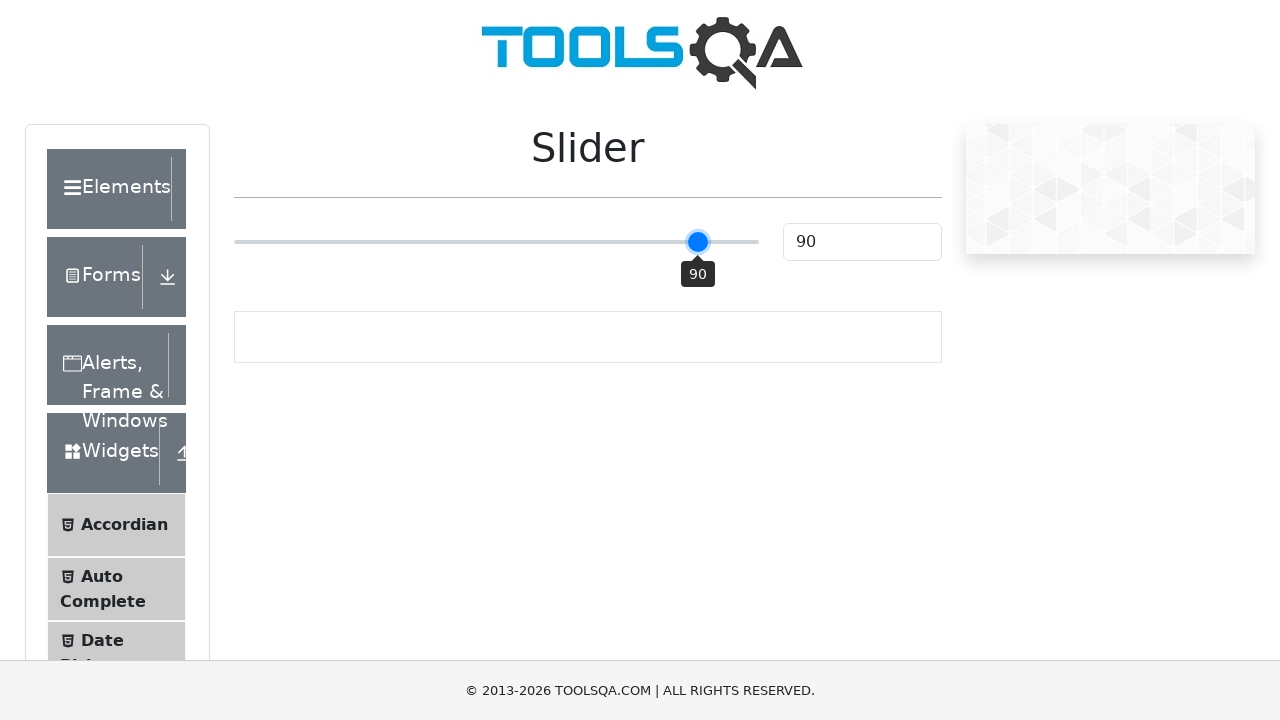